Tests JavaScript prompt dialog handling by clicking a button that triggers a JS prompt and accepting it with a custom input value

Starting URL: https://the-internet.herokuapp.com/javascript_alerts

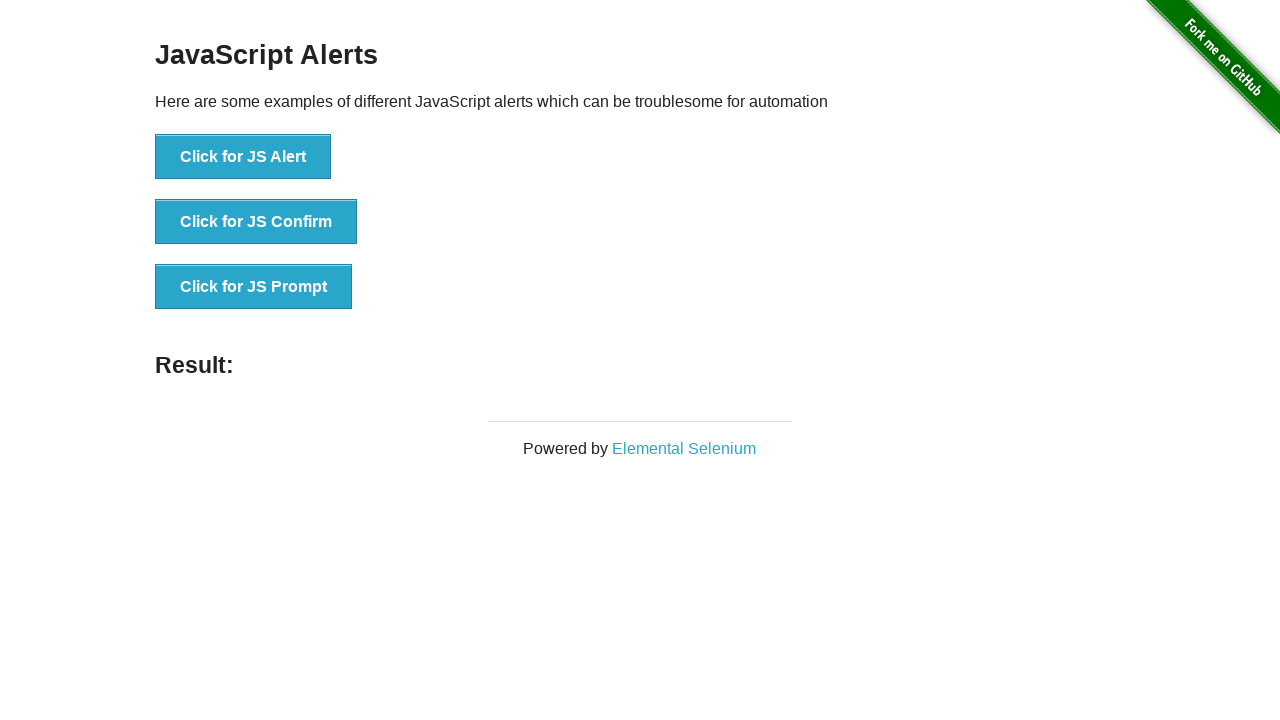

Set up dialog handler to accept JS prompt with input 'Daya'
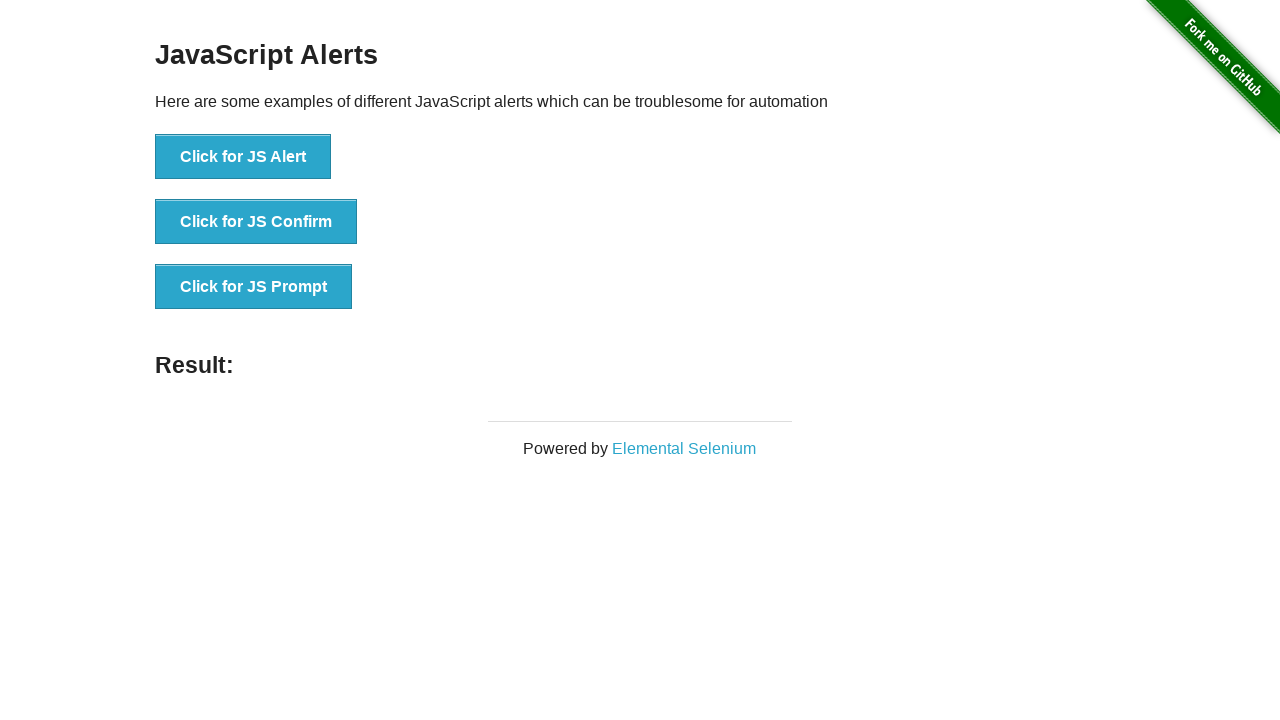

Clicked button to trigger JS prompt dialog at (254, 287) on xpath=//button[text()='Click for JS Prompt']
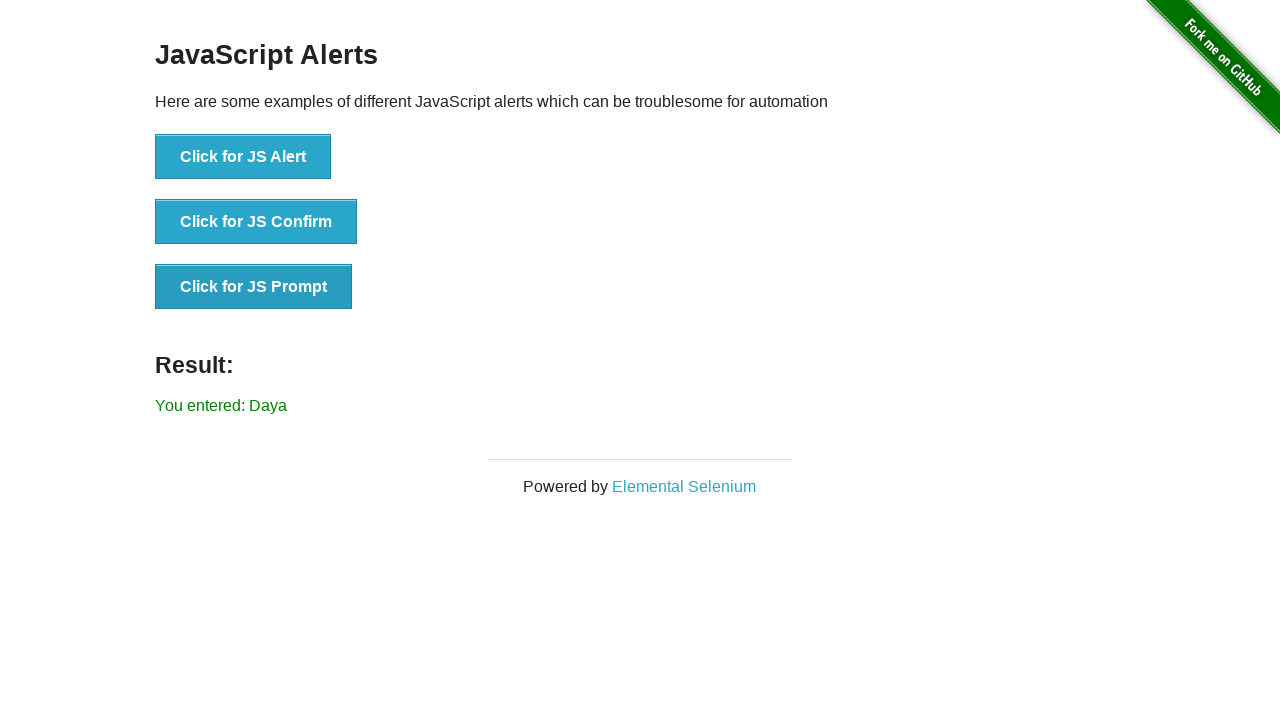

Result element loaded after prompt was accepted
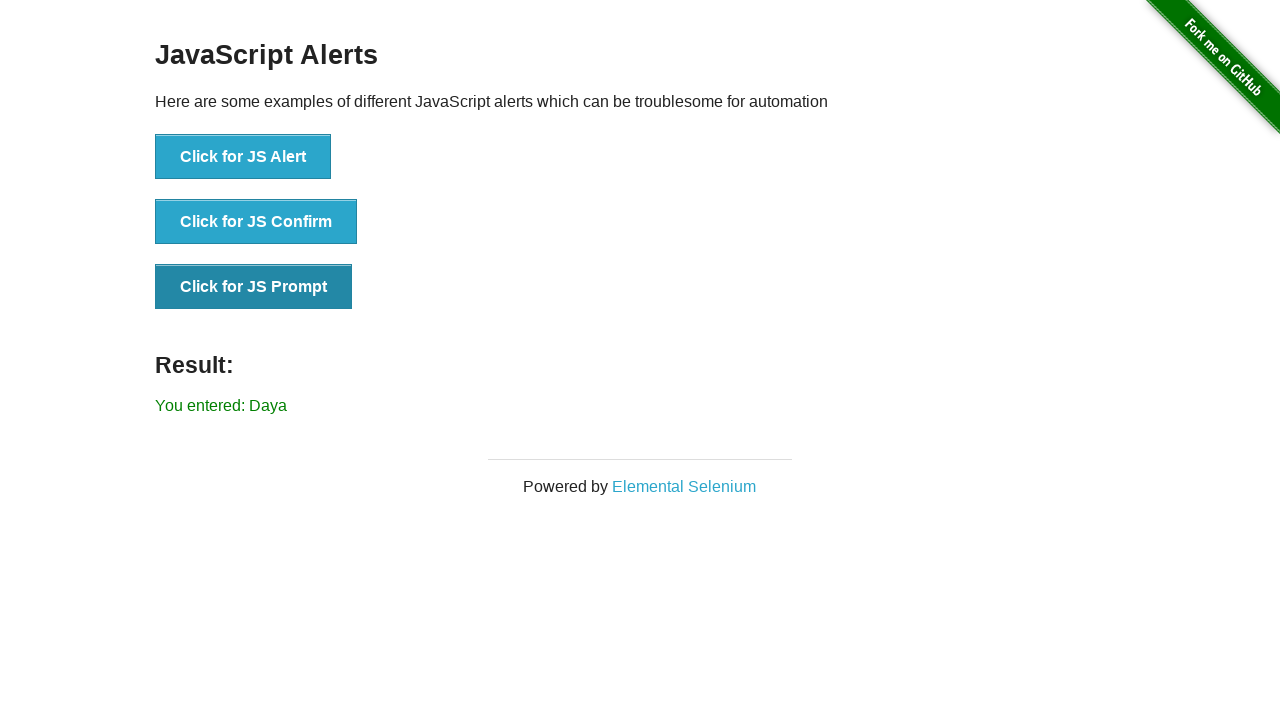

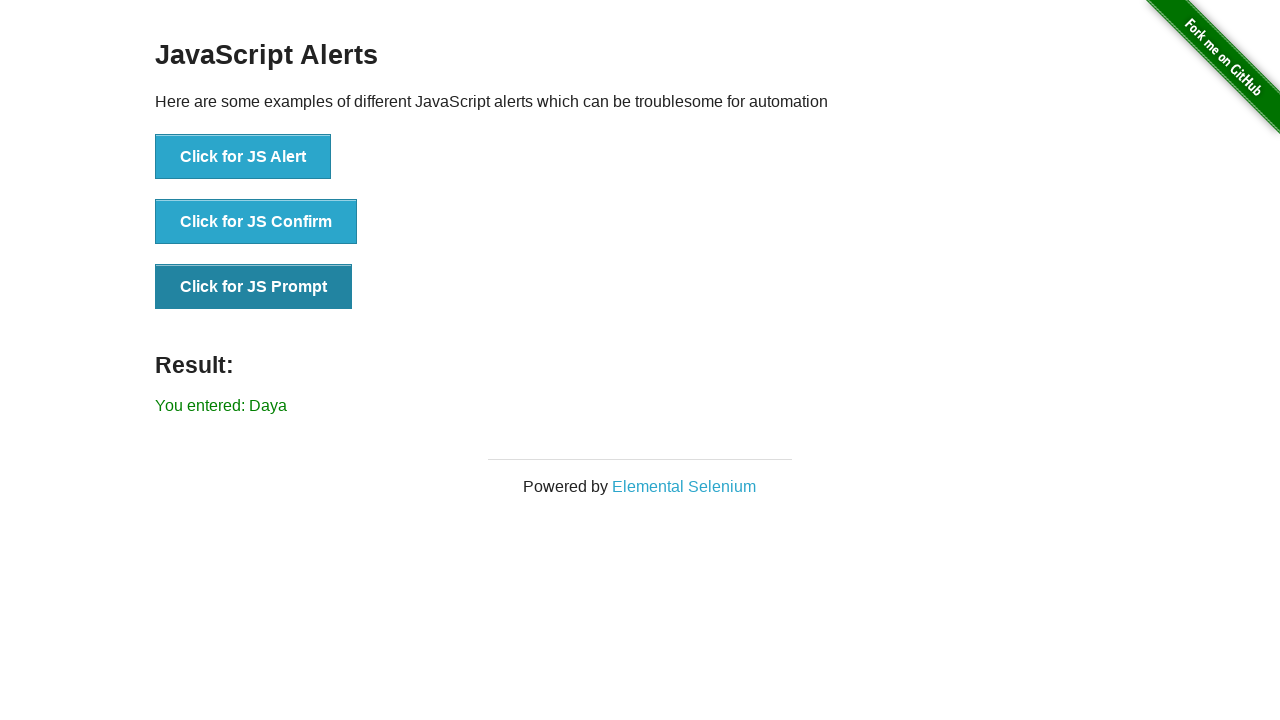